Tests the Playwright documentation site by clicking the "Get started" link and verifying the Installation heading appears on the resulting page.

Starting URL: https://playwright.dev/

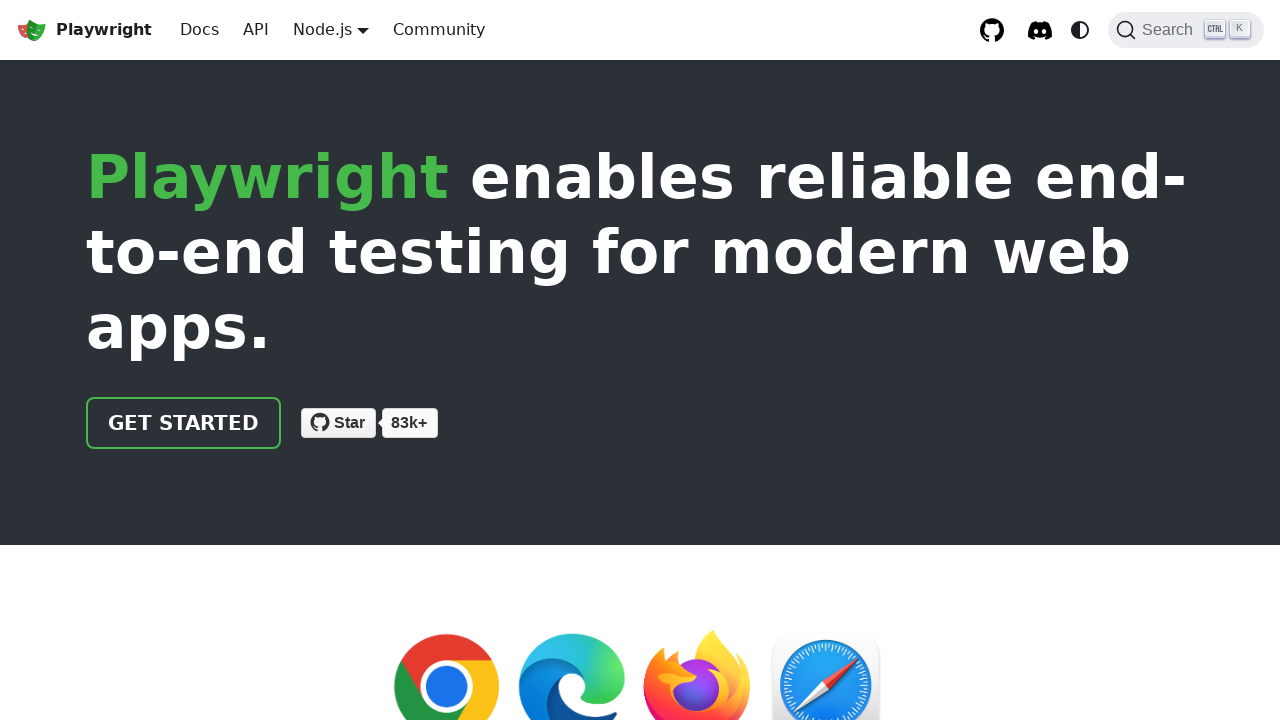

Navigated to Playwright documentation site
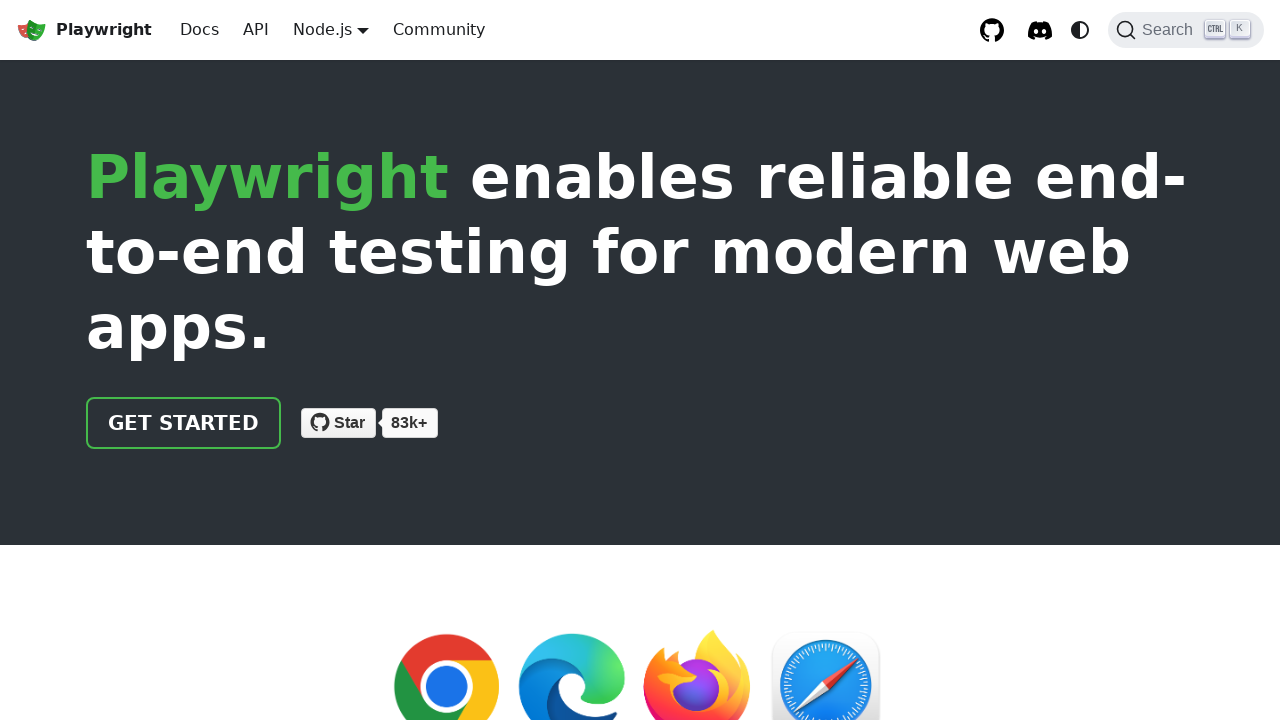

Clicked the 'Get started' link at (184, 423) on internal:role=link[name="Get started"i]
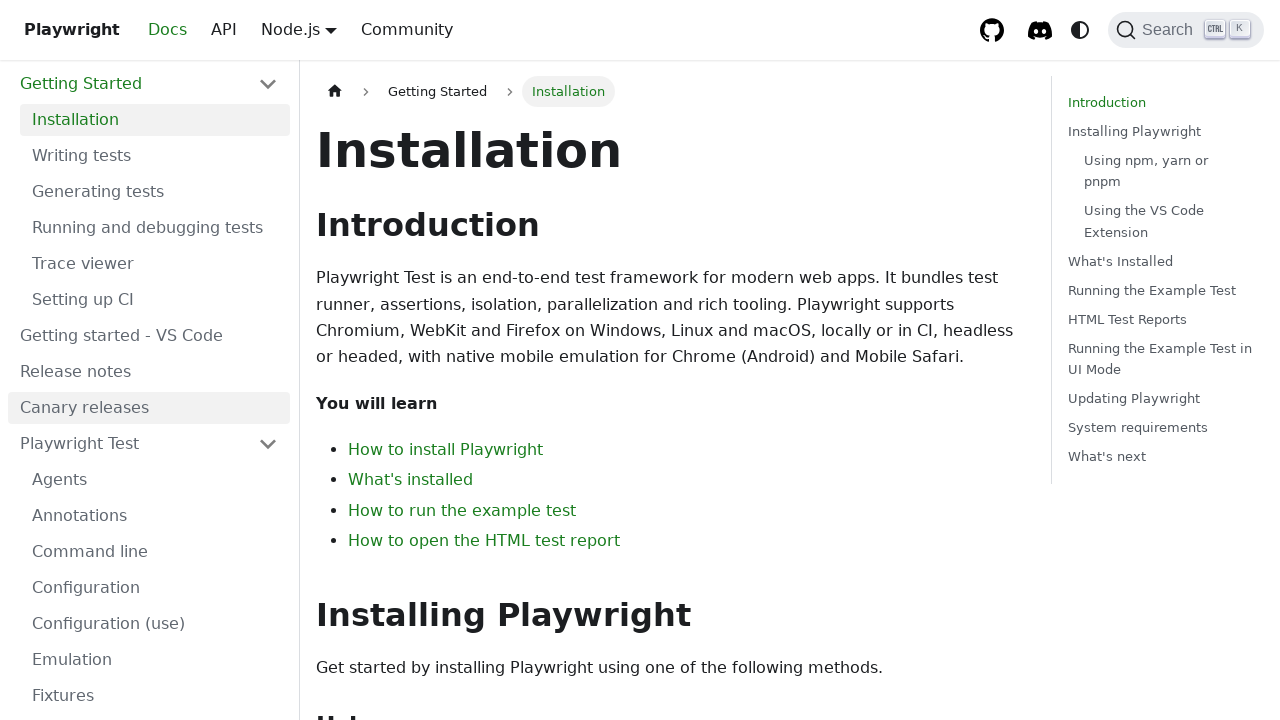

Installation heading appeared on the page
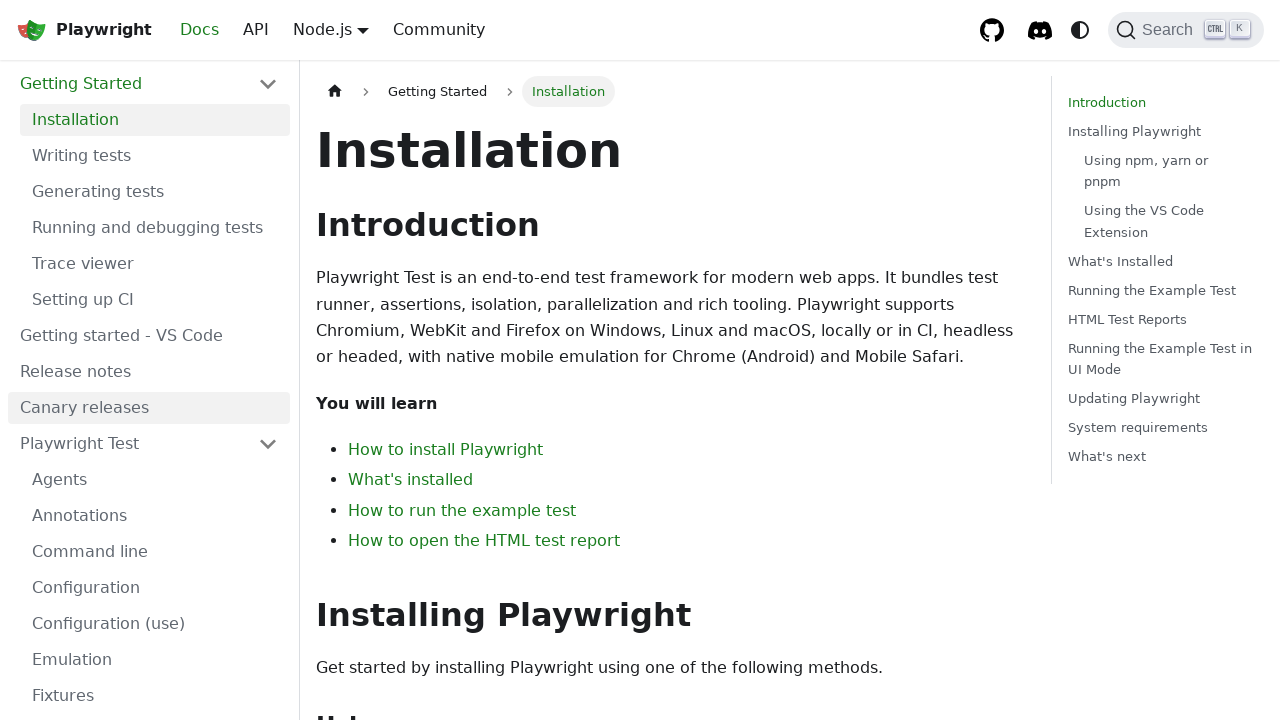

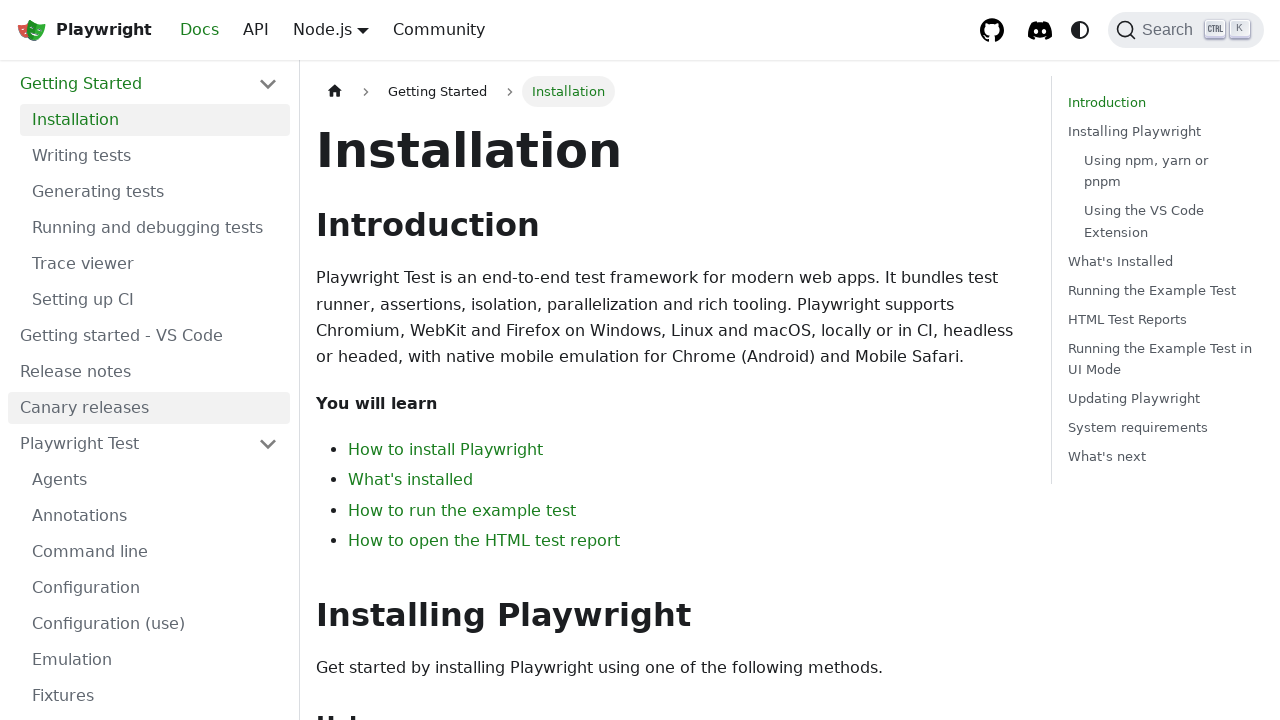